Tests that the clear completed button displays correct text when items are completed.

Starting URL: https://demo.playwright.dev/todomvc

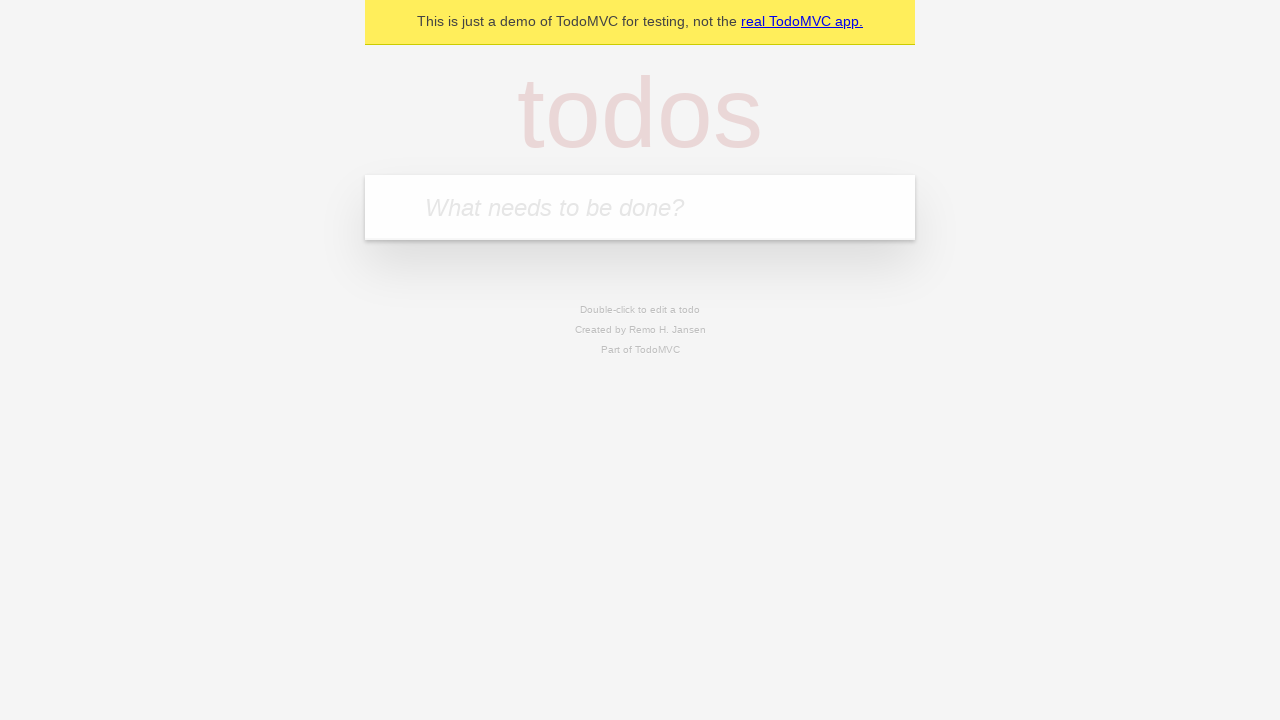

Filled new todo field with 'buy some cheese' on .new-todo
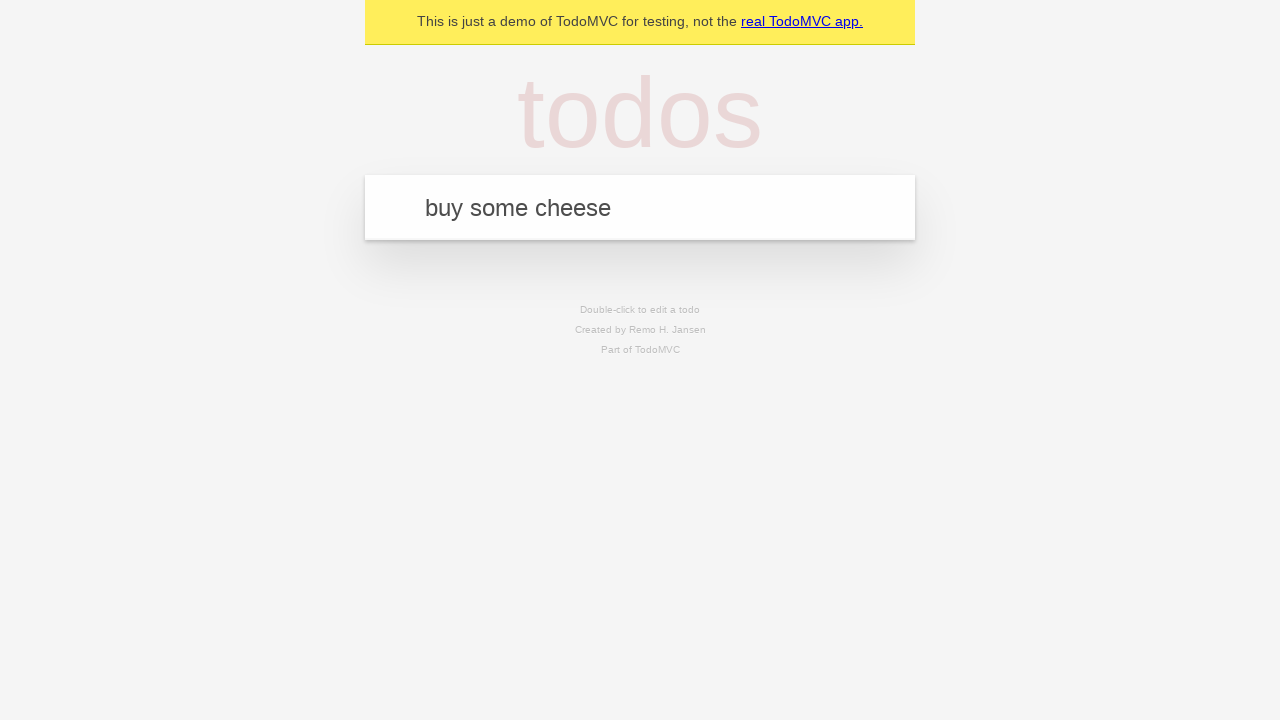

Pressed Enter to create first todo on .new-todo
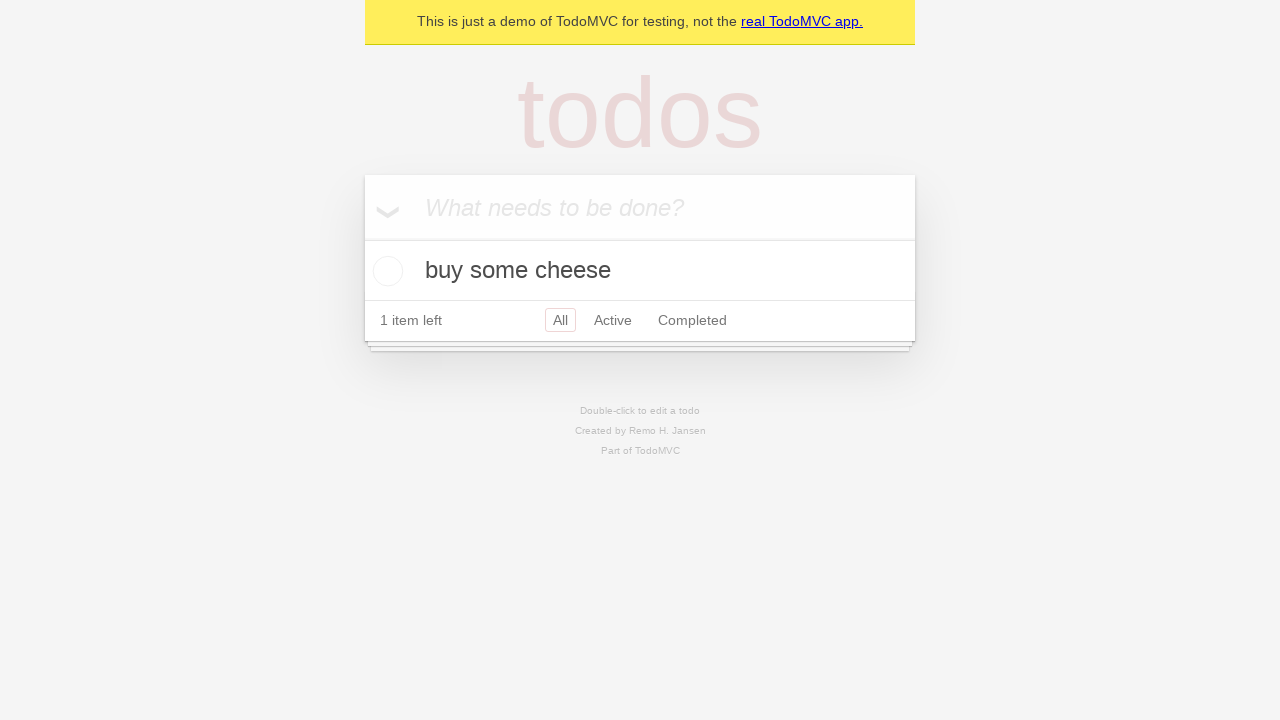

Filled new todo field with 'feed the cat' on .new-todo
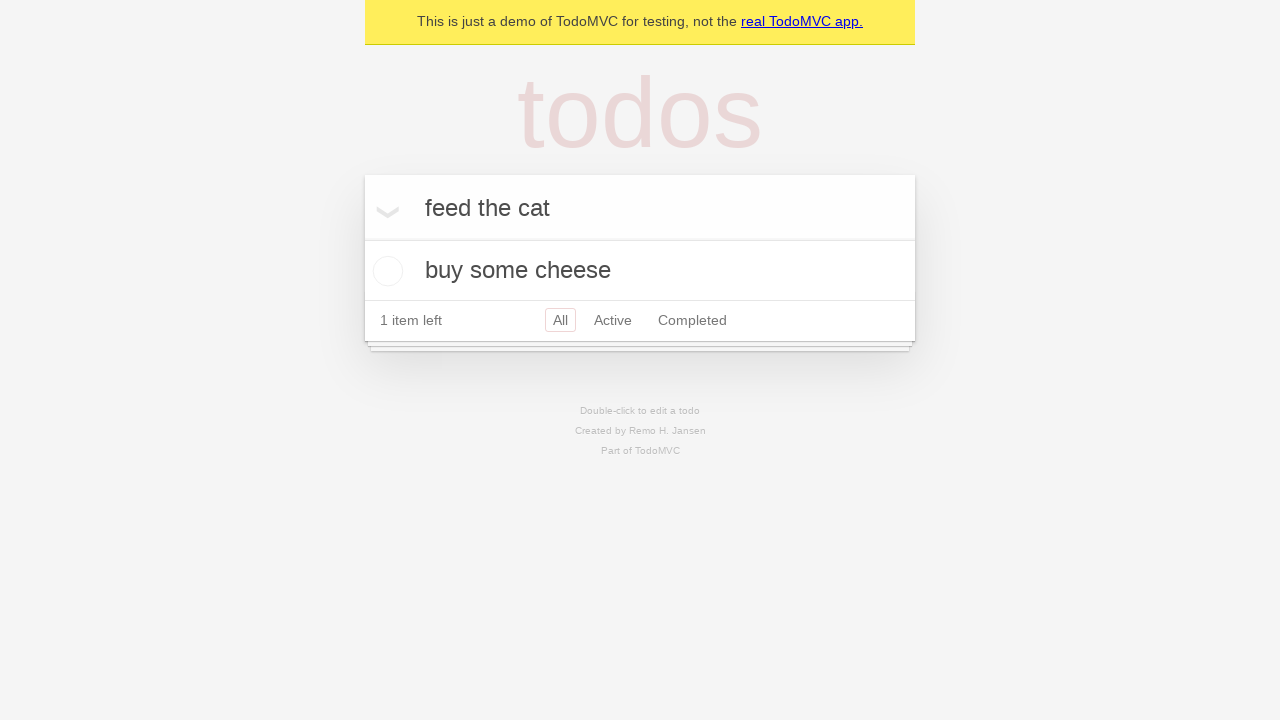

Pressed Enter to create second todo on .new-todo
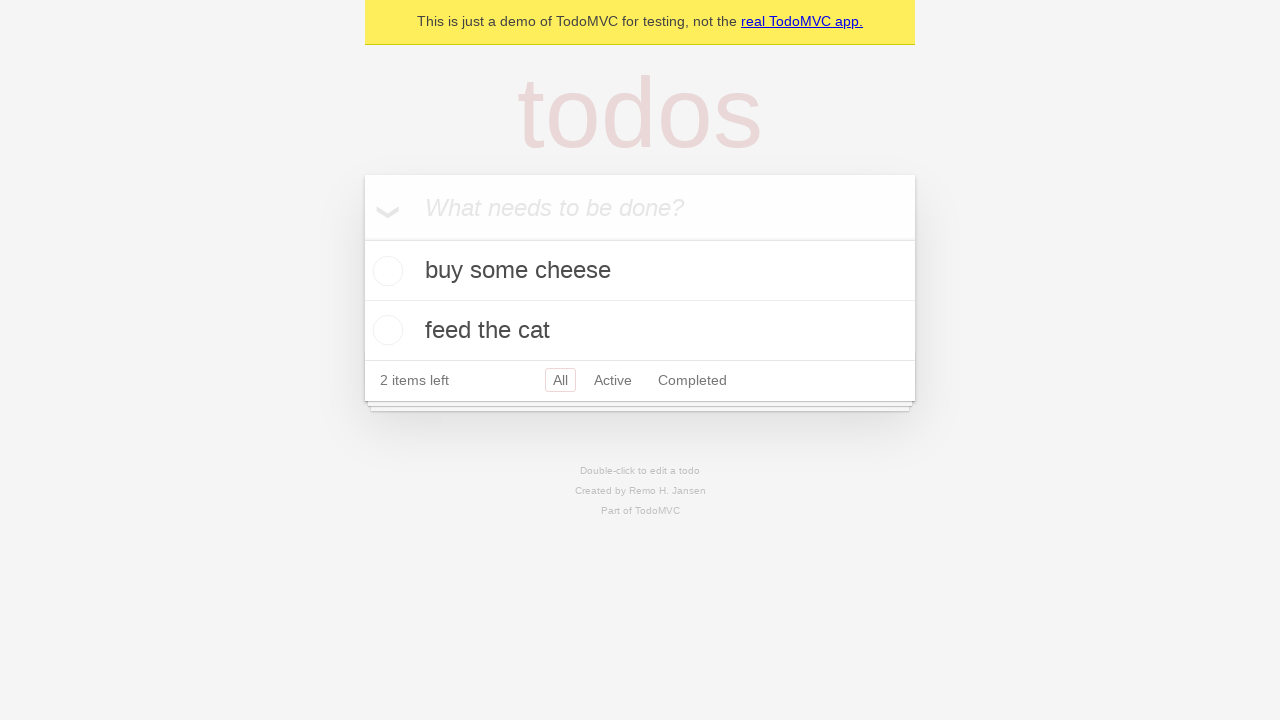

Filled new todo field with 'book a doctors appointment' on .new-todo
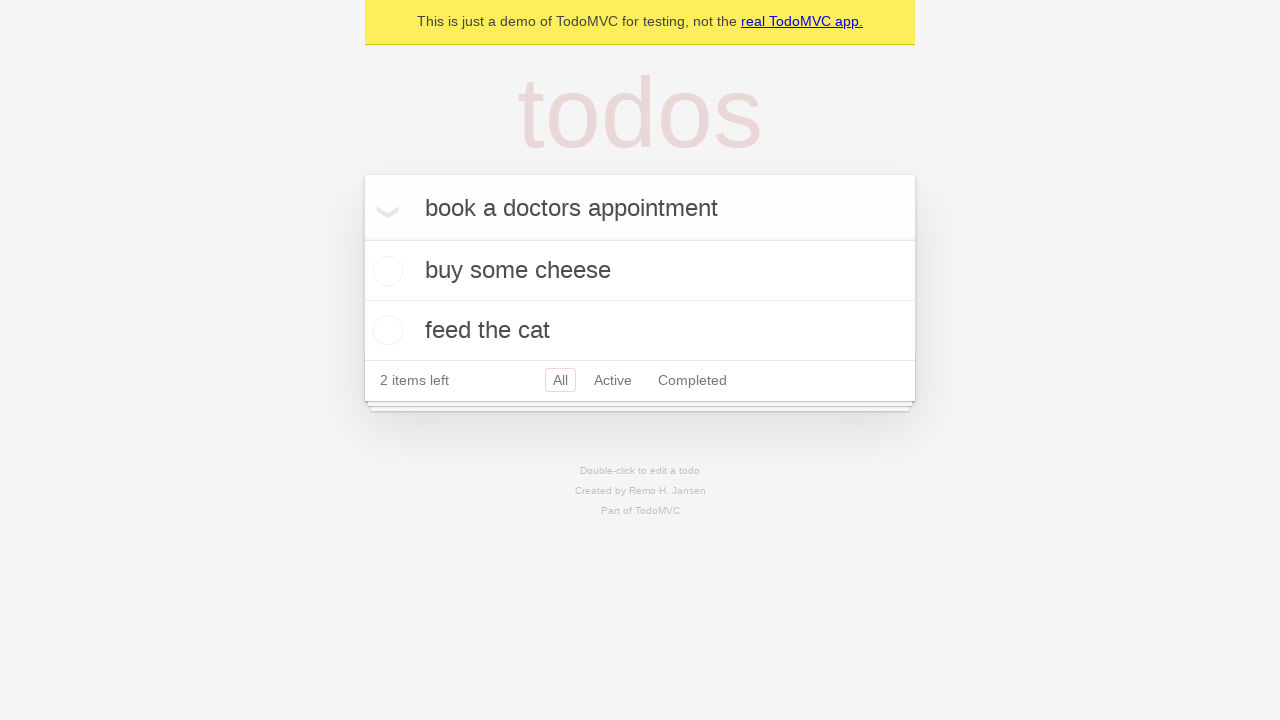

Pressed Enter to create third todo on .new-todo
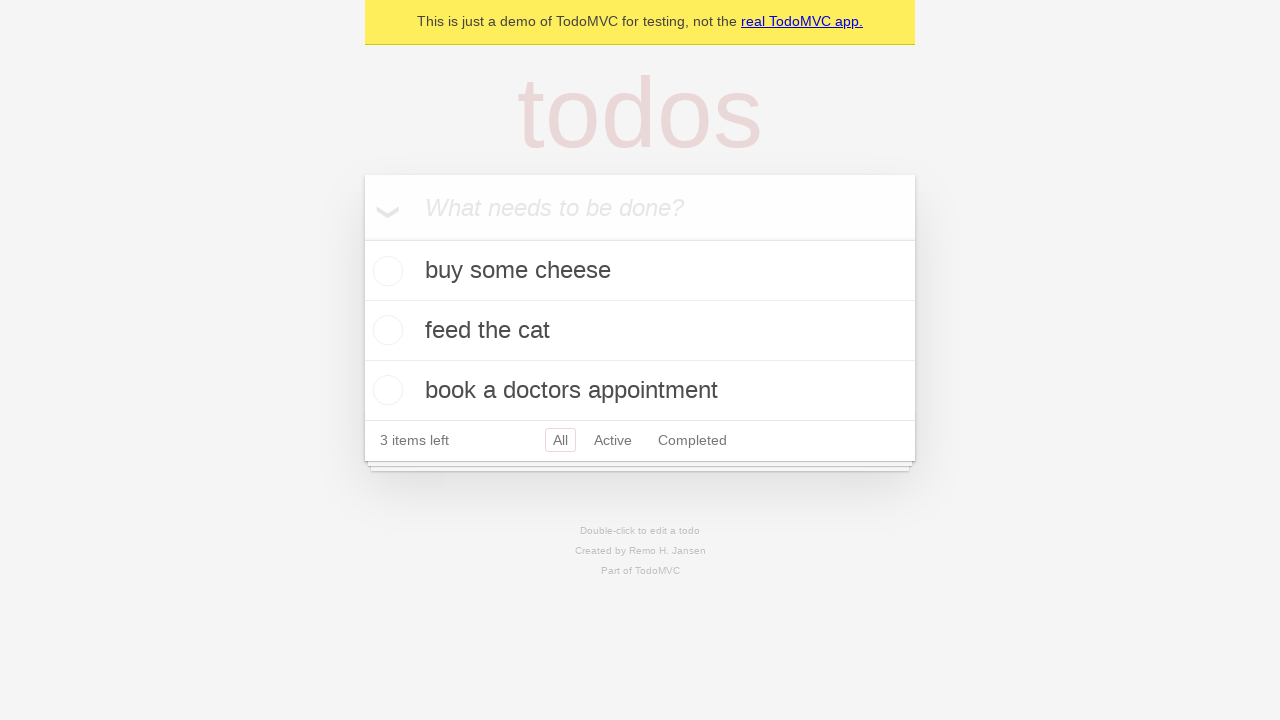

Checked the first todo as completed at (385, 271) on .todo-list li .toggle >> nth=0
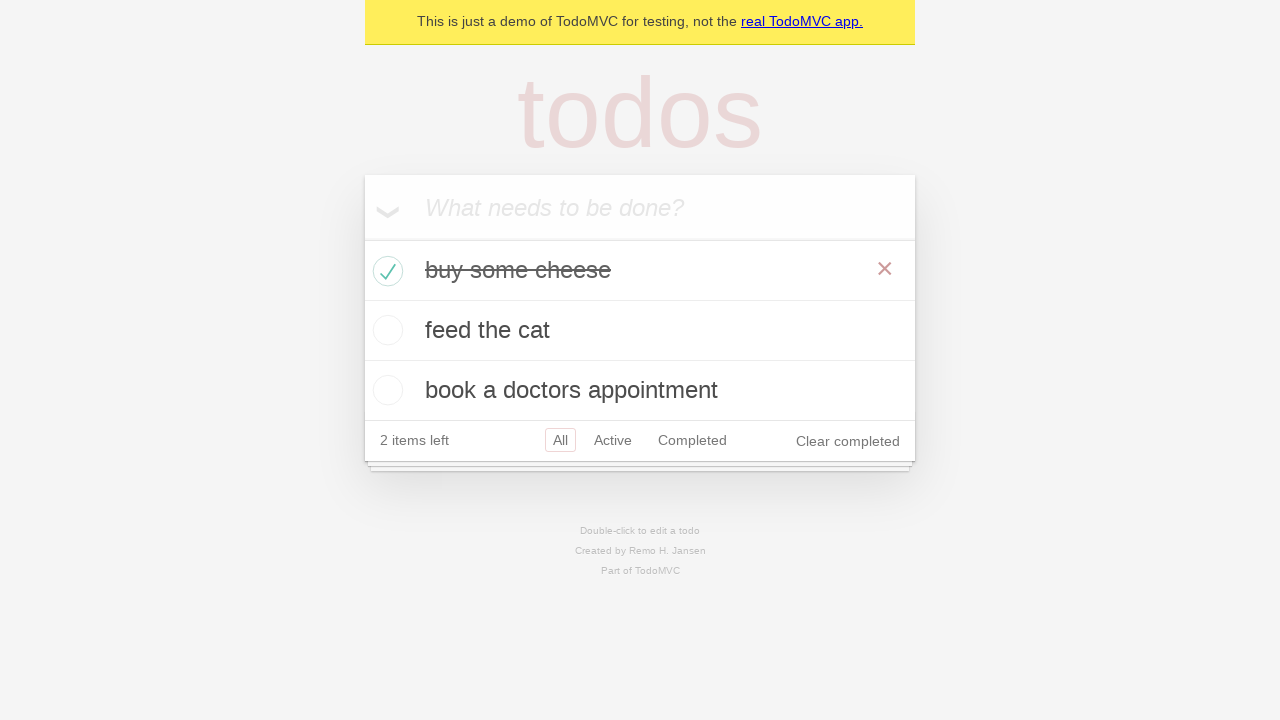

Clear completed button appeared
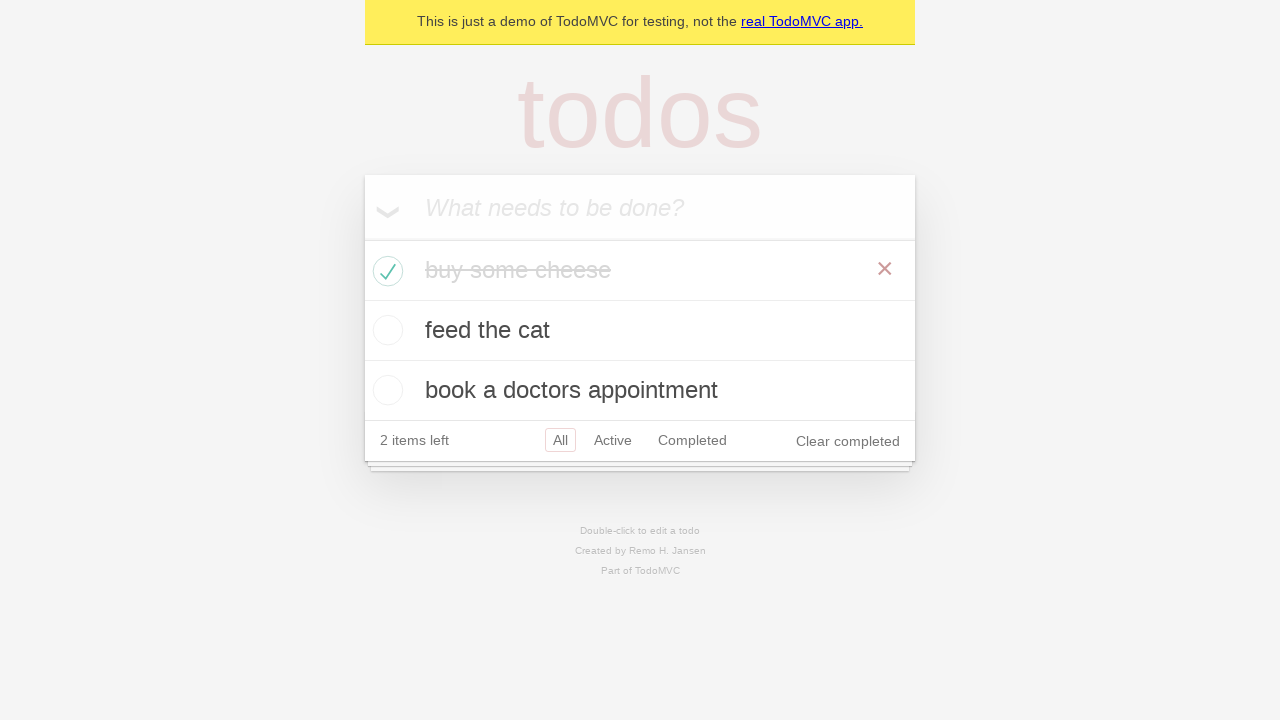

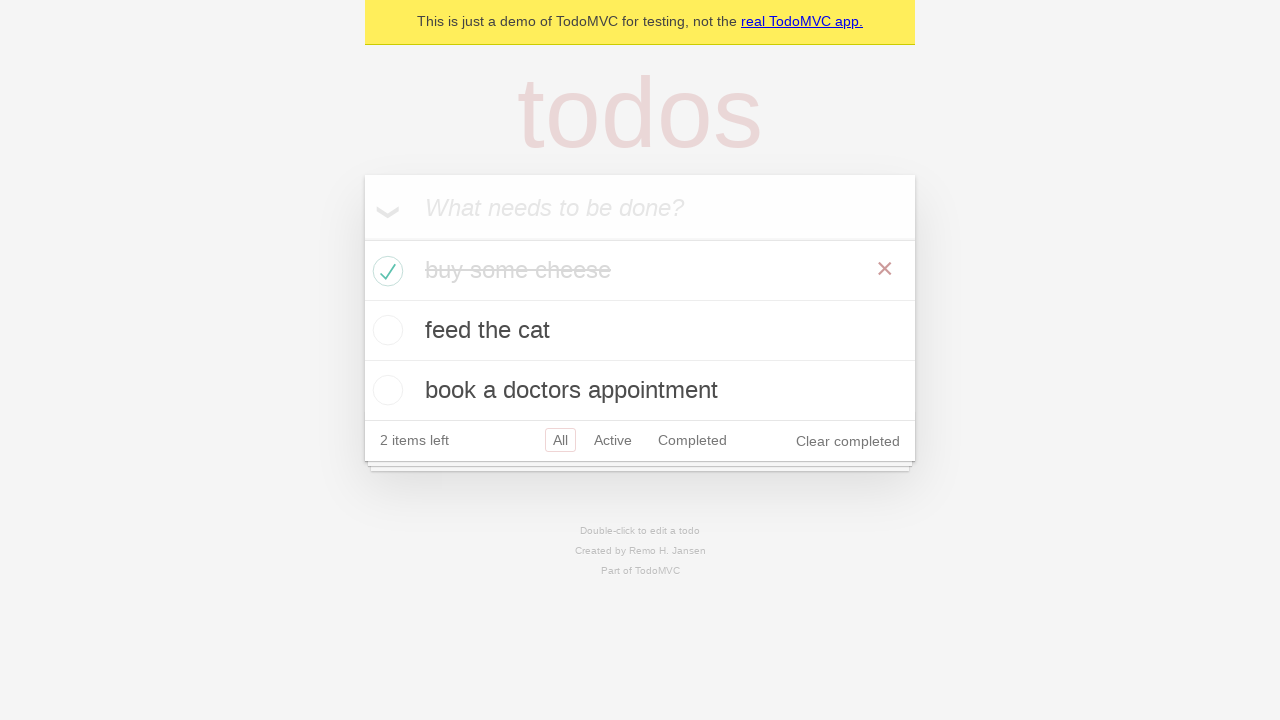